Navigates to Hepsiburada website and verifies that the page title, URL, and source contain "hepsiburada"

Starting URL: https://www.hepsiburada.com/

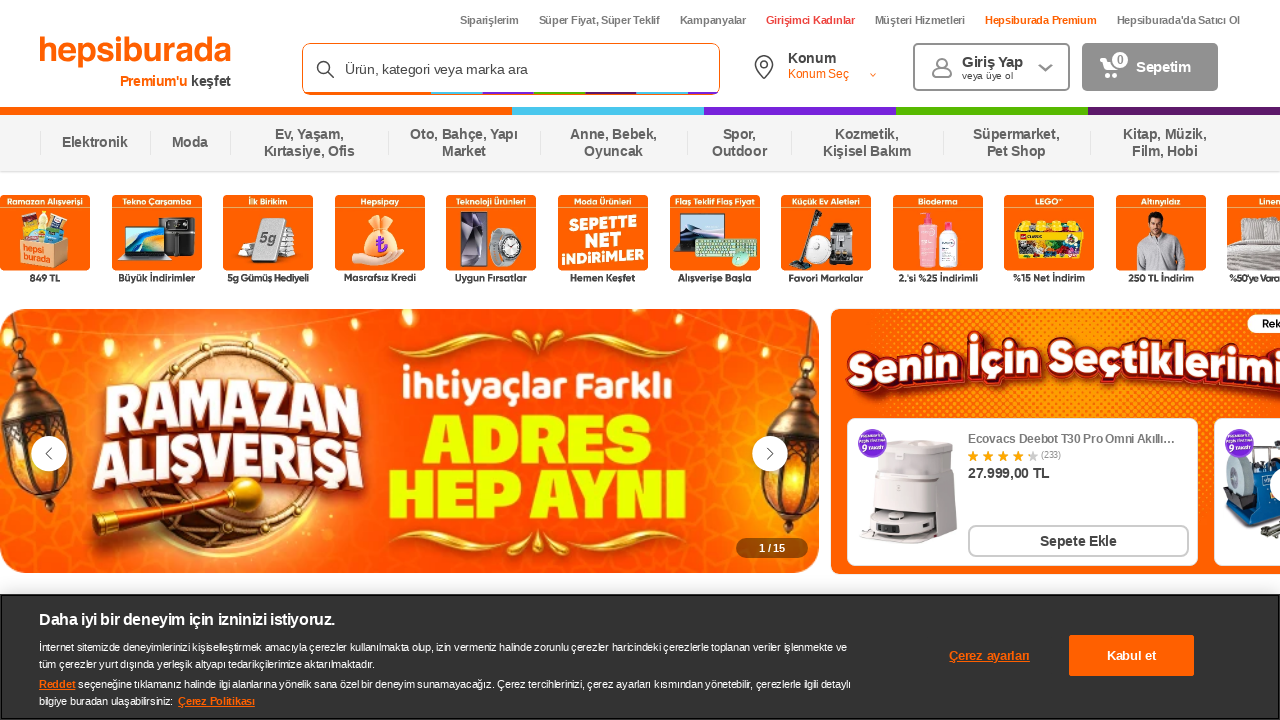

Retrieved page title
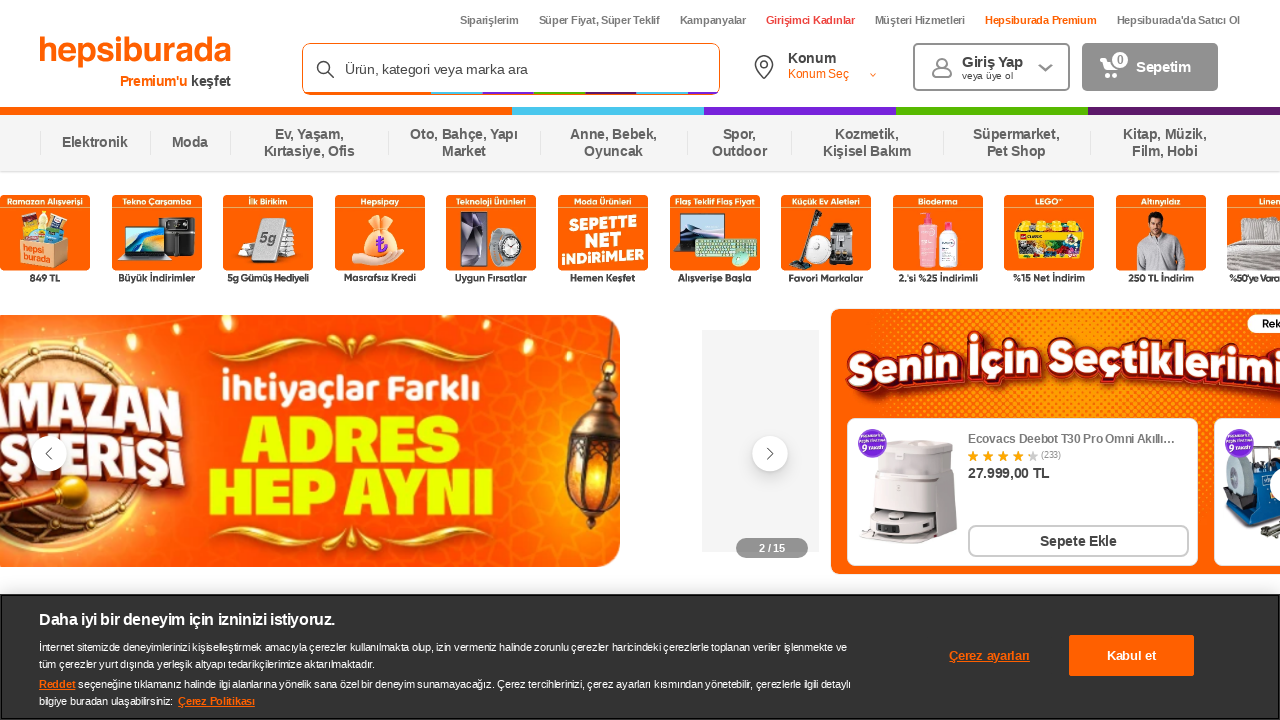

Retrieved page URL
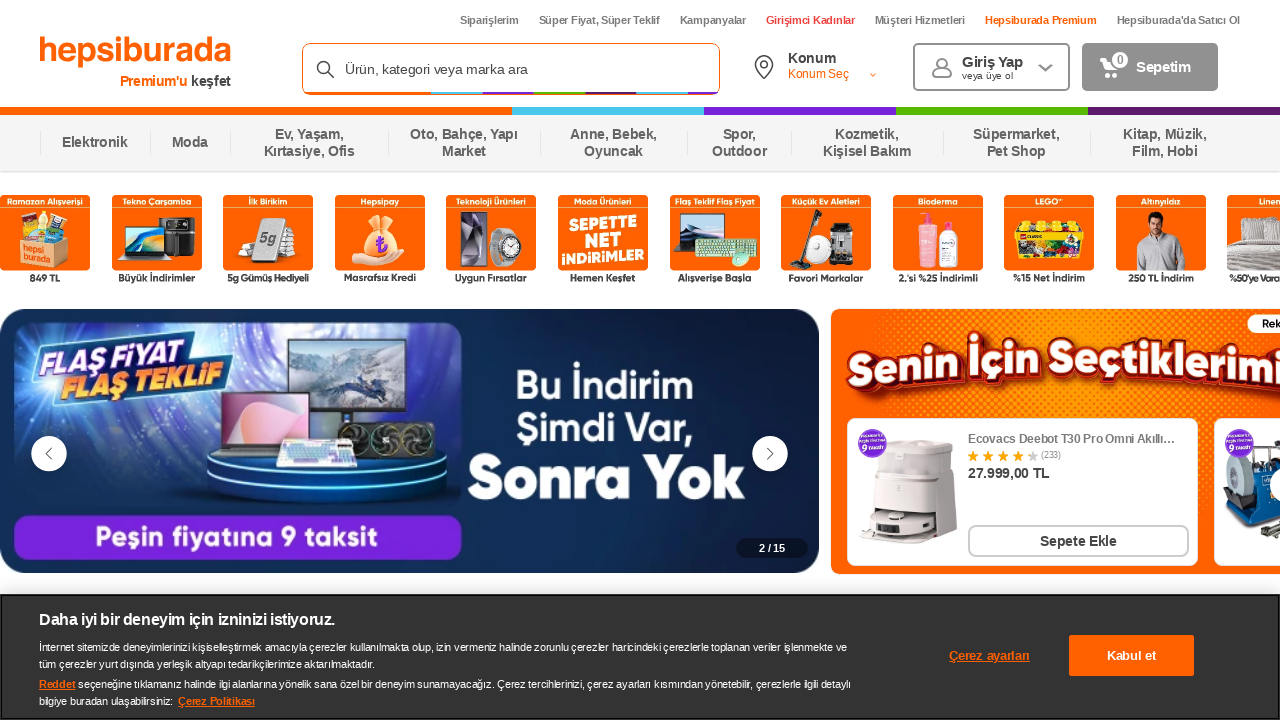

Retrieved page source content
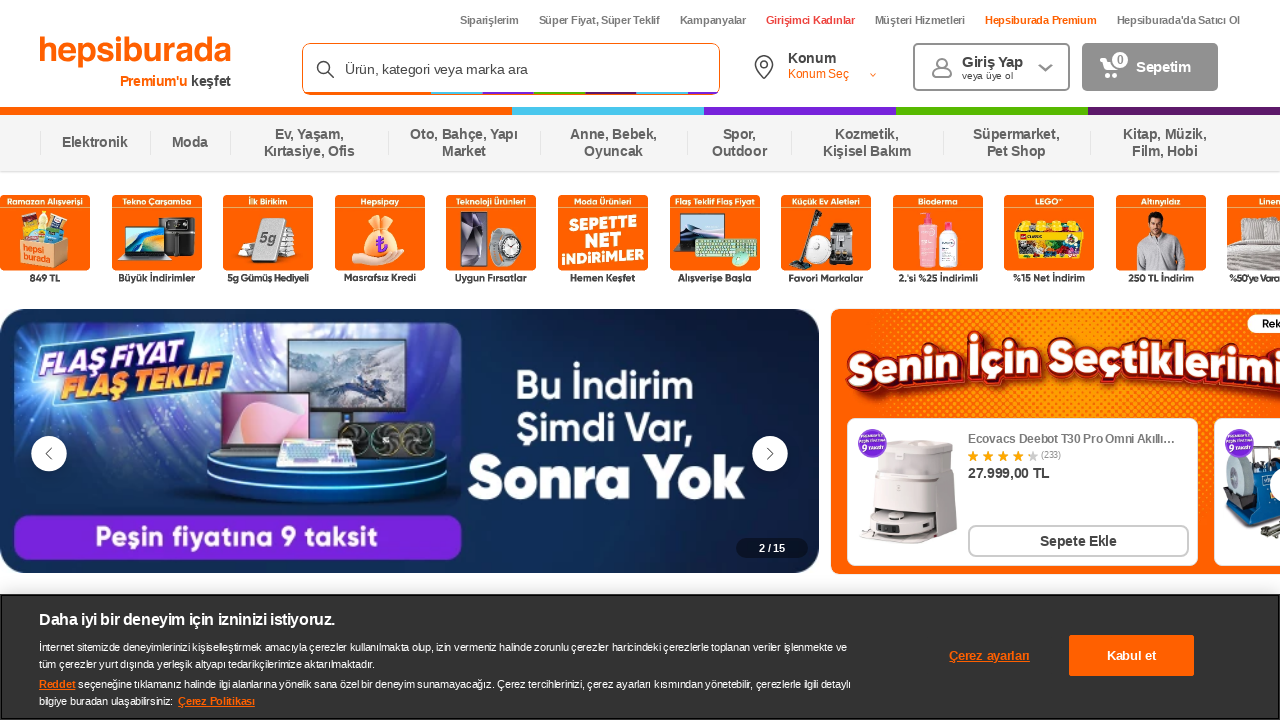

Verified that page title contains 'hepsiburada'
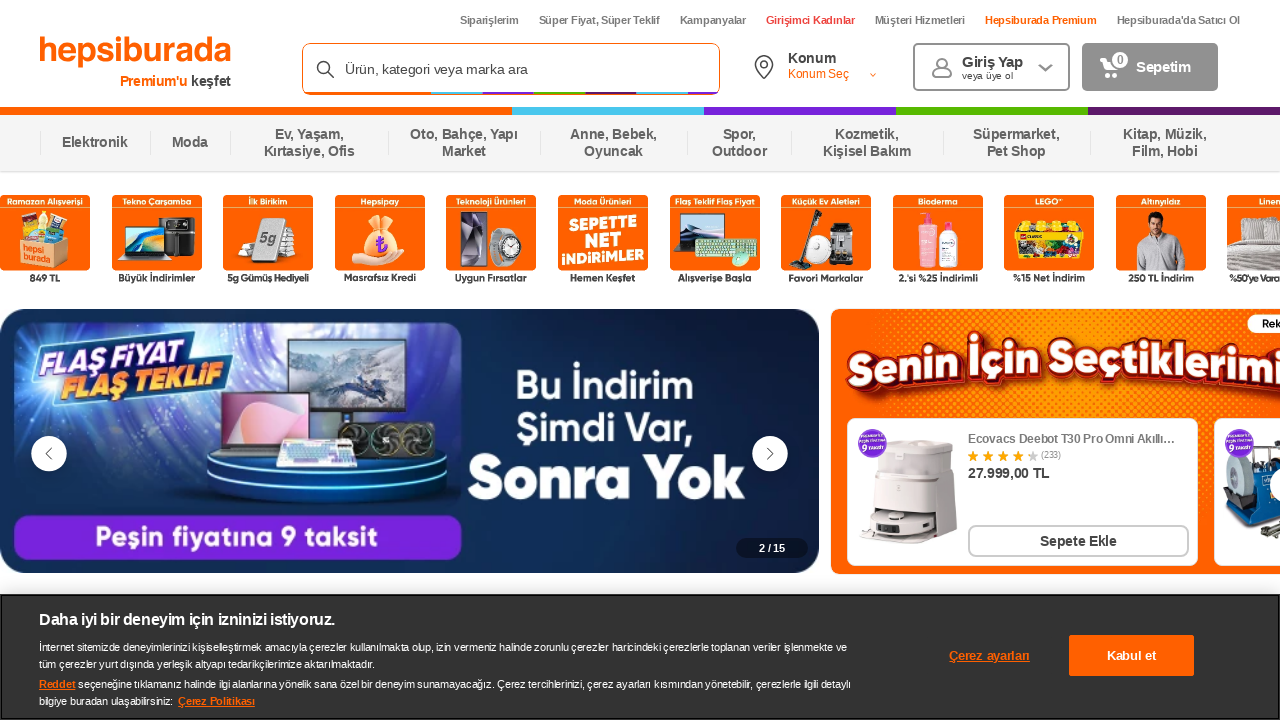

Verified that page URL contains 'hepsiburada'
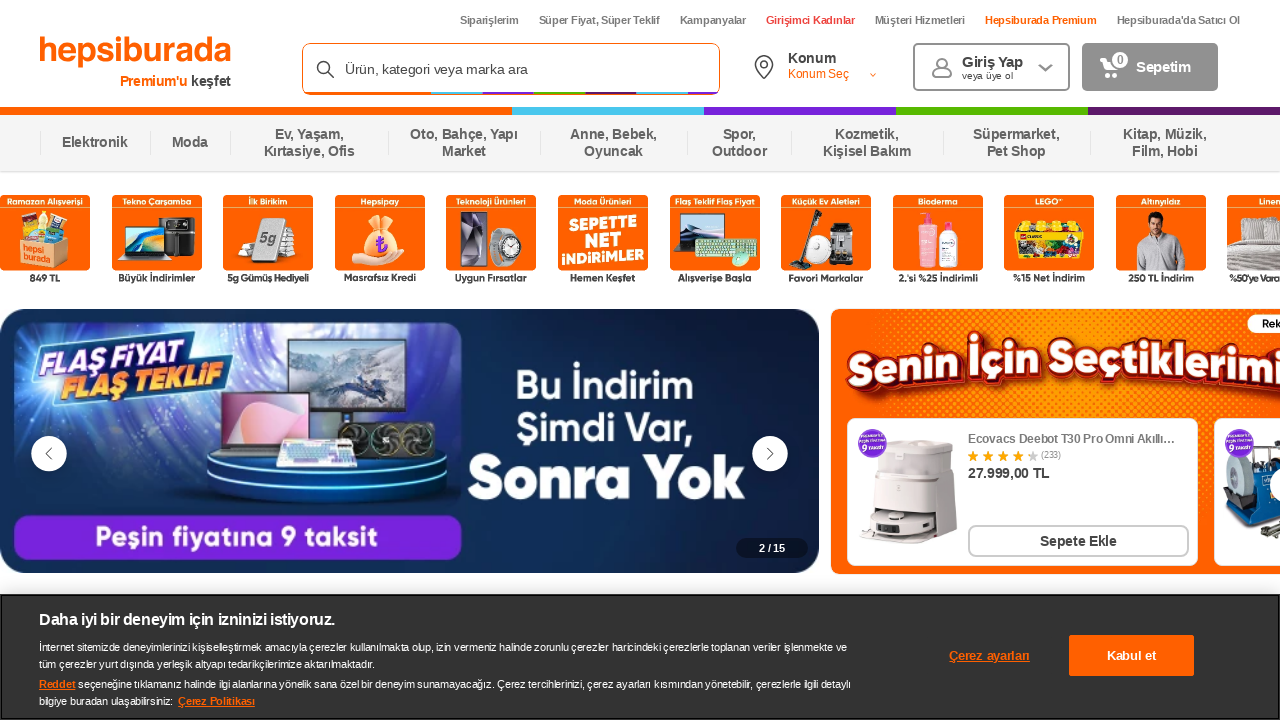

Verified that page source contains 'hepsiburada'
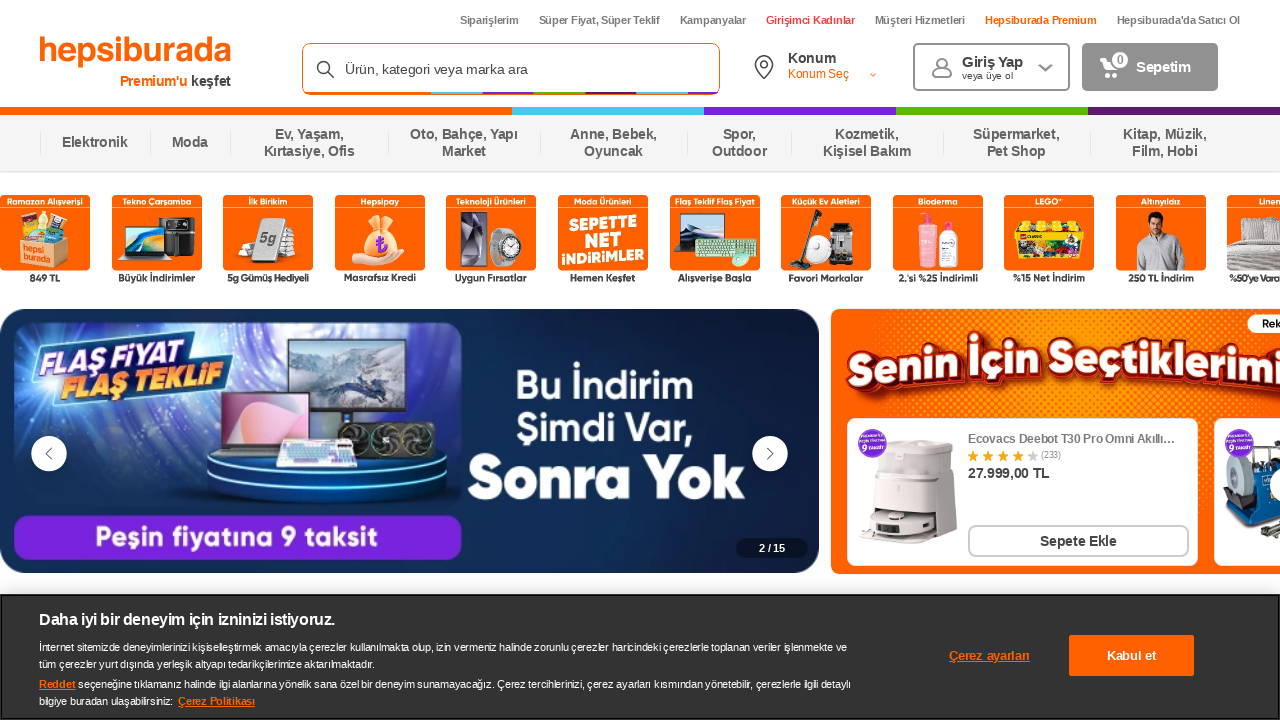

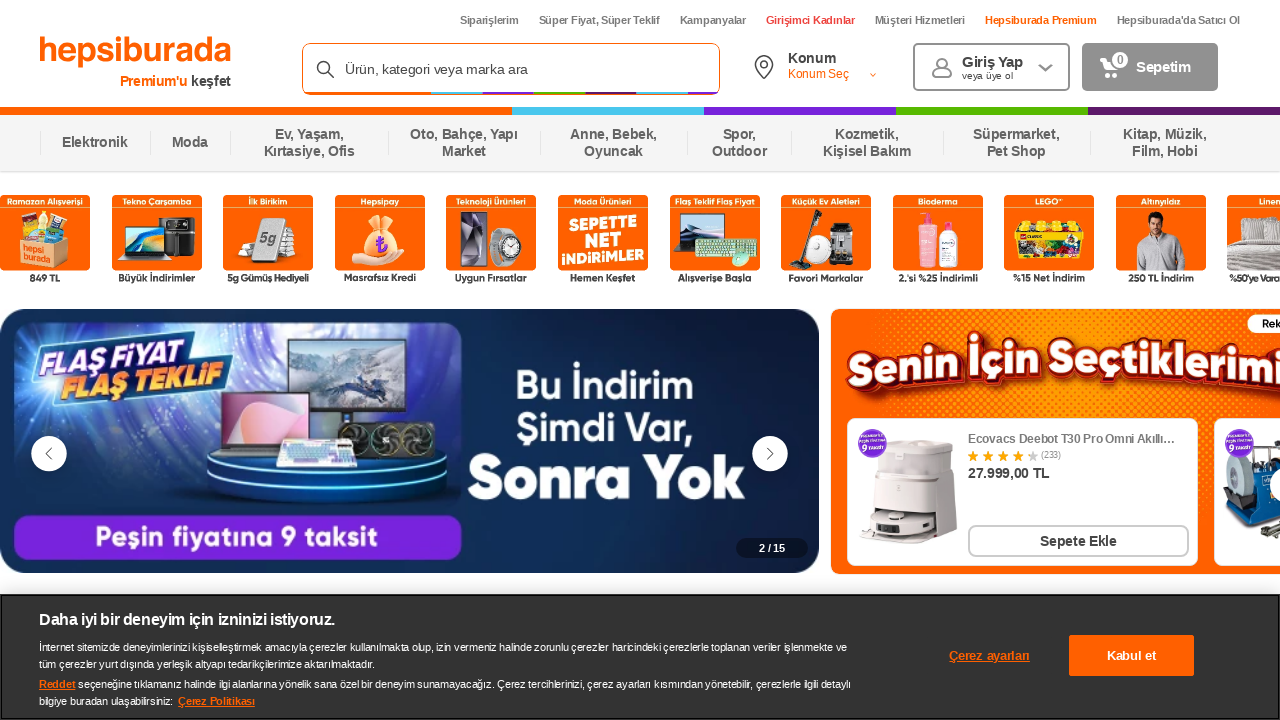